Tests different types of JavaScript alerts including simple alert, confirmation dialog, and prompt dialog by clicking buttons and interacting with the alerts

Starting URL: https://demo.automationtesting.in/Alerts.html

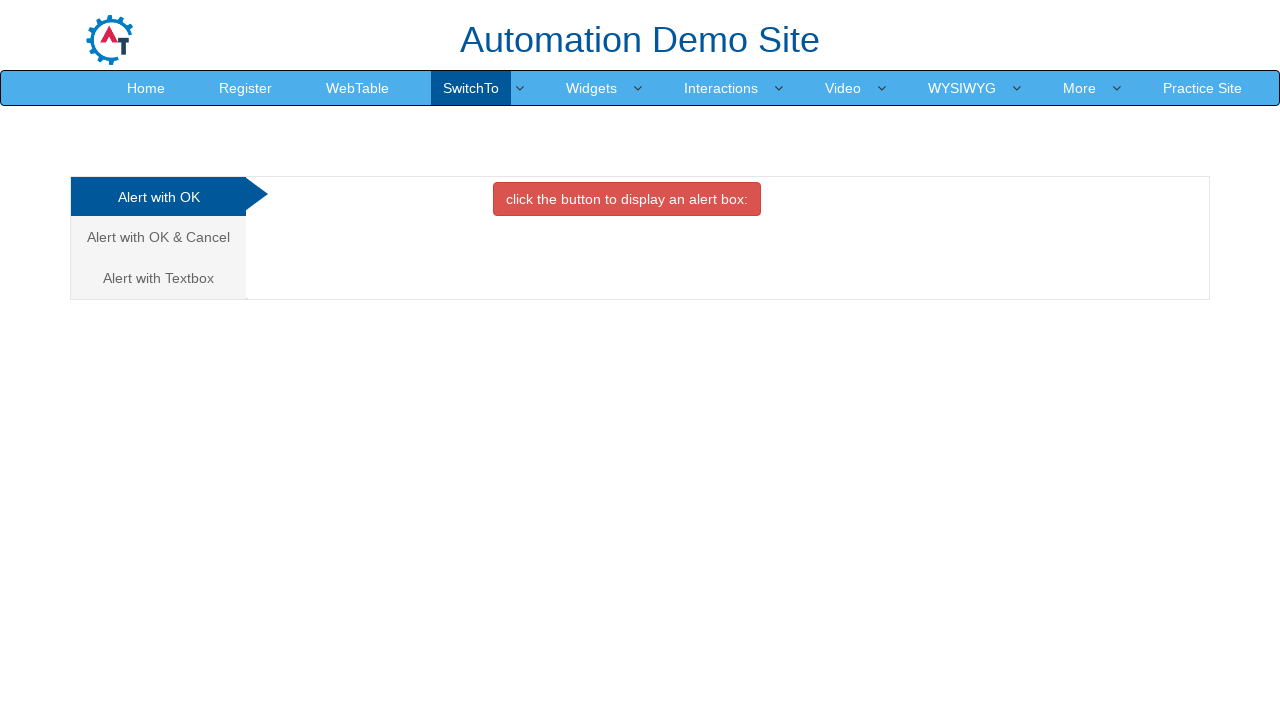

Clicked on simple alert tab at (158, 197) on xpath=/html/body/div[1]/div/div/div/div[1]/ul/li[1]/a
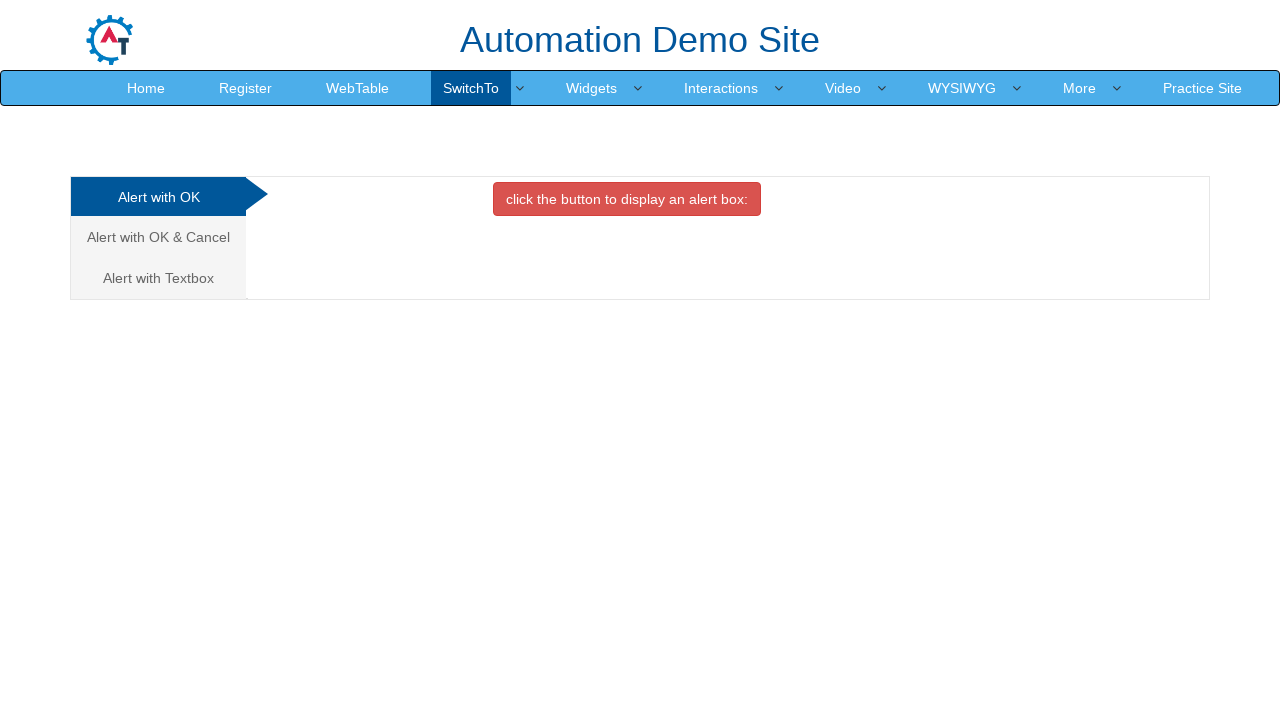

Clicked button to trigger simple alert at (627, 199) on //*[@id="OKTab"]/button
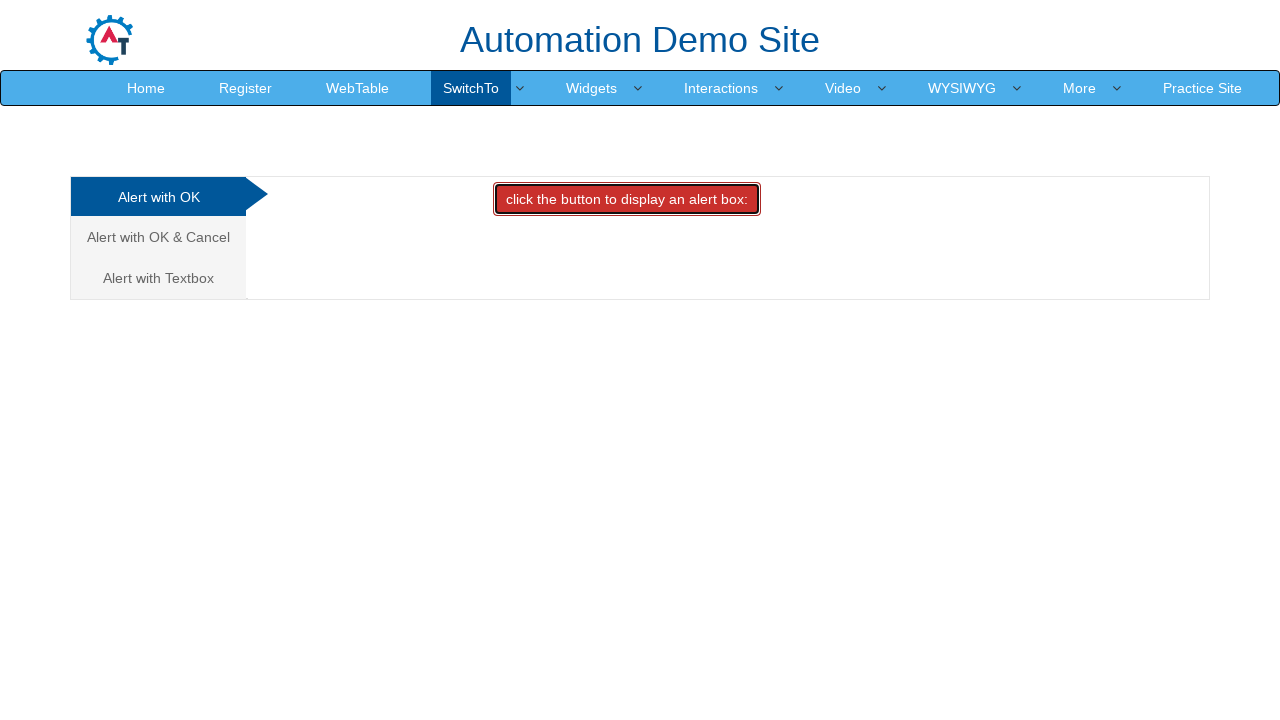

Accepted simple alert dialog
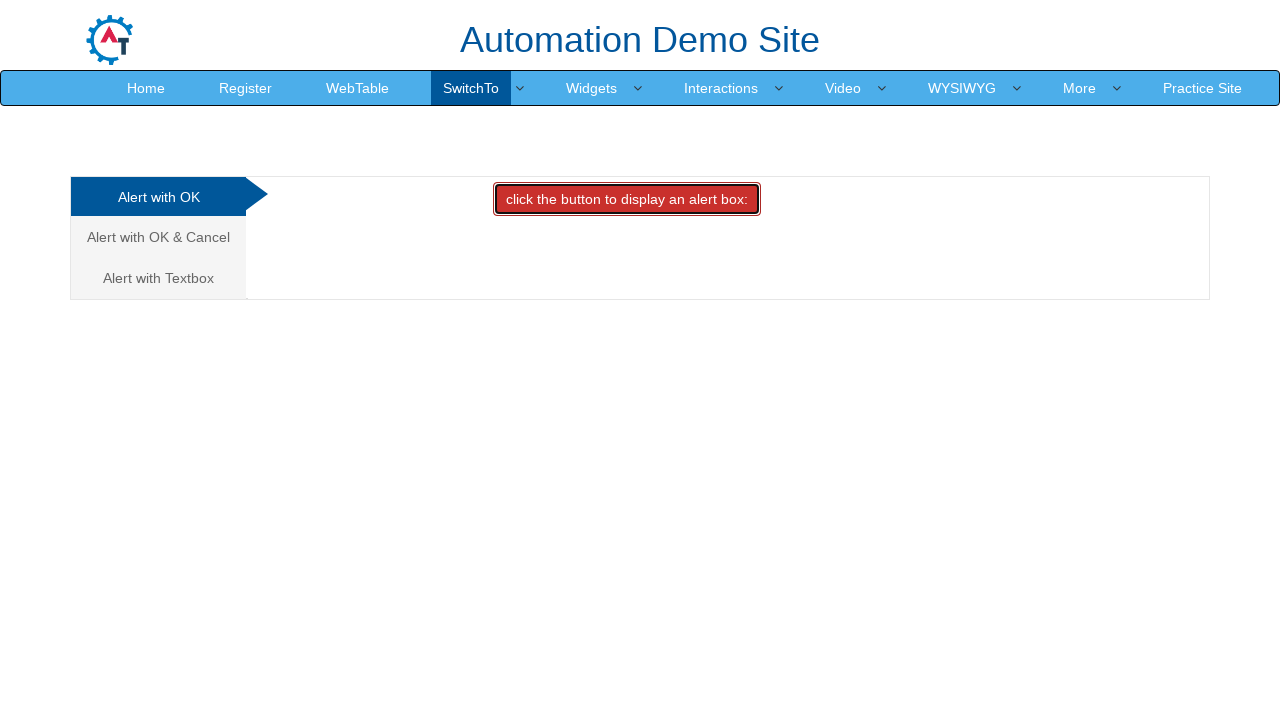

Clicked on confirmation dialog tab at (158, 237) on xpath=/html/body/div[1]/div/div/div/div[1]/ul/li[2]/a
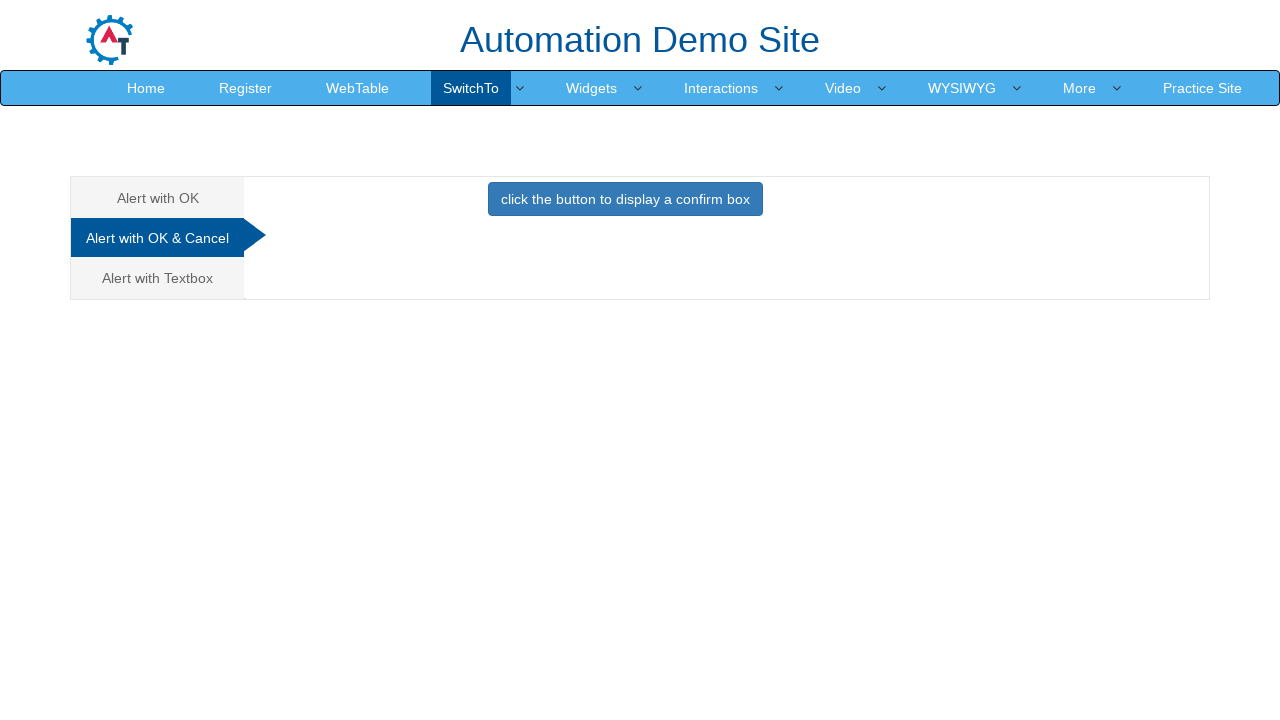

Clicked button to trigger confirmation dialog at (625, 199) on //*[@id="CancelTab"]/button
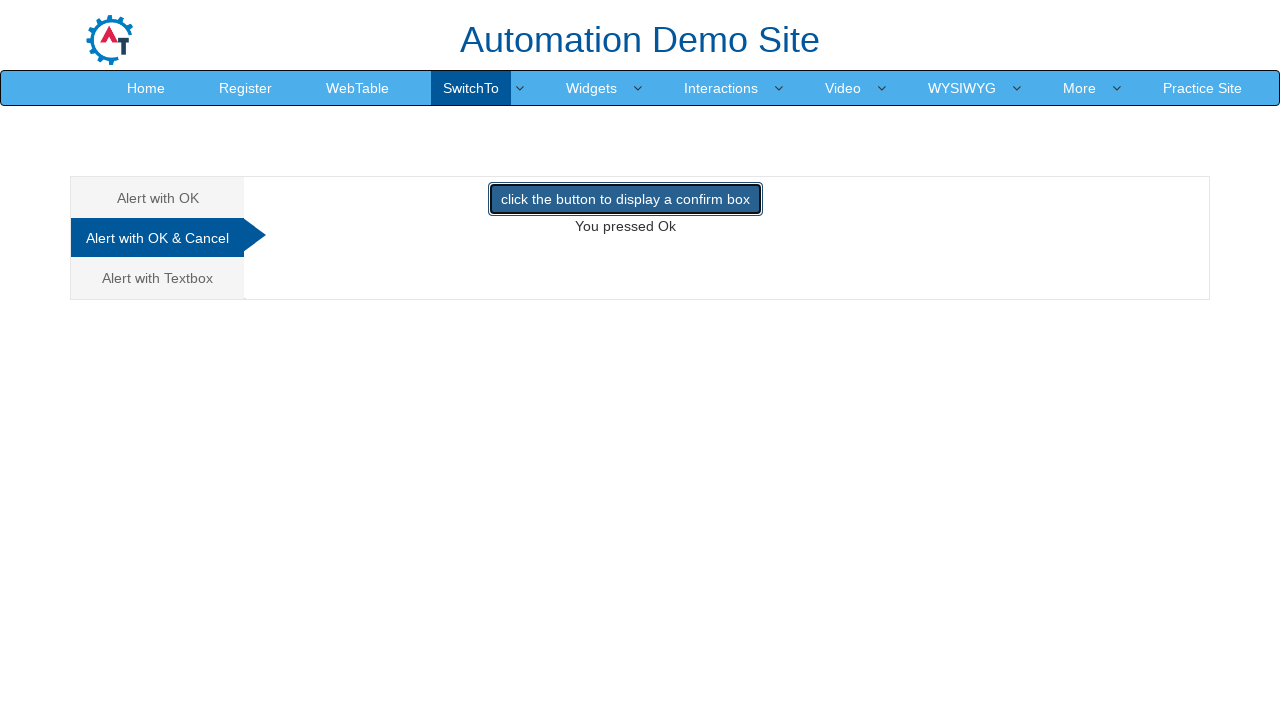

Dismissed confirmation dialog
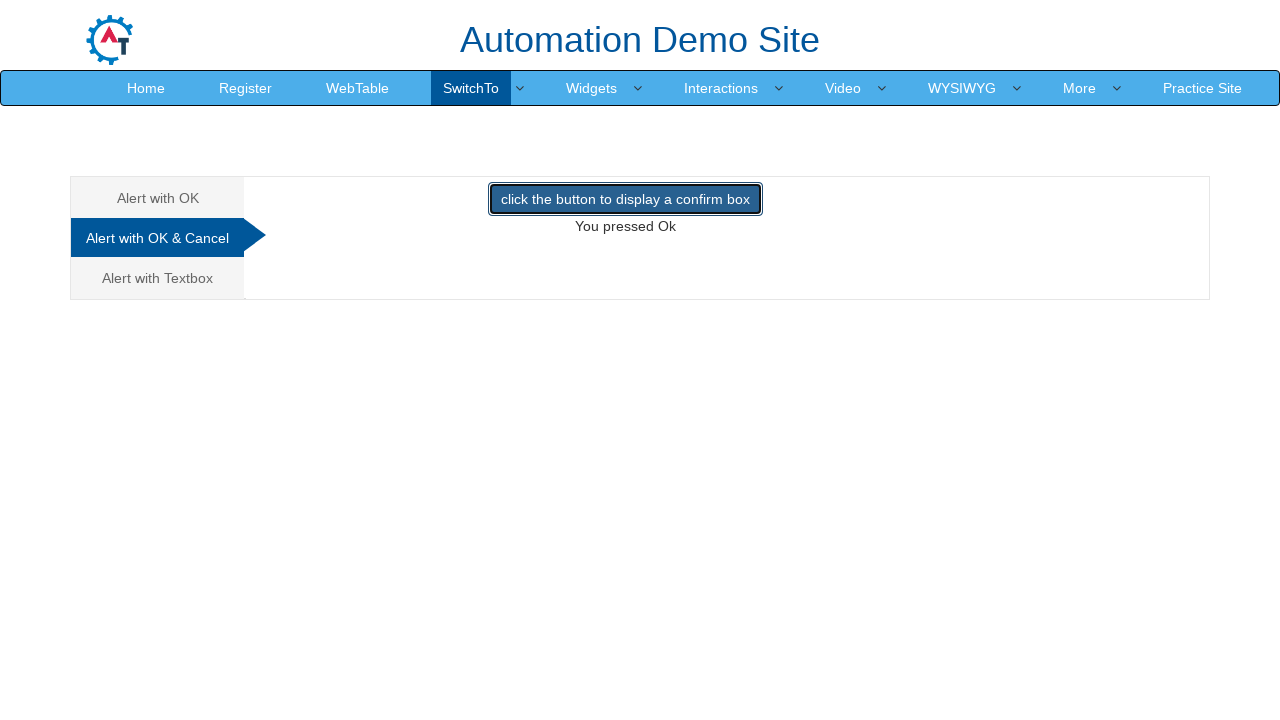

Clicked on prompt dialog tab at (158, 278) on xpath=/html/body/div[1]/div/div/div/div[1]/ul/li[3]/a
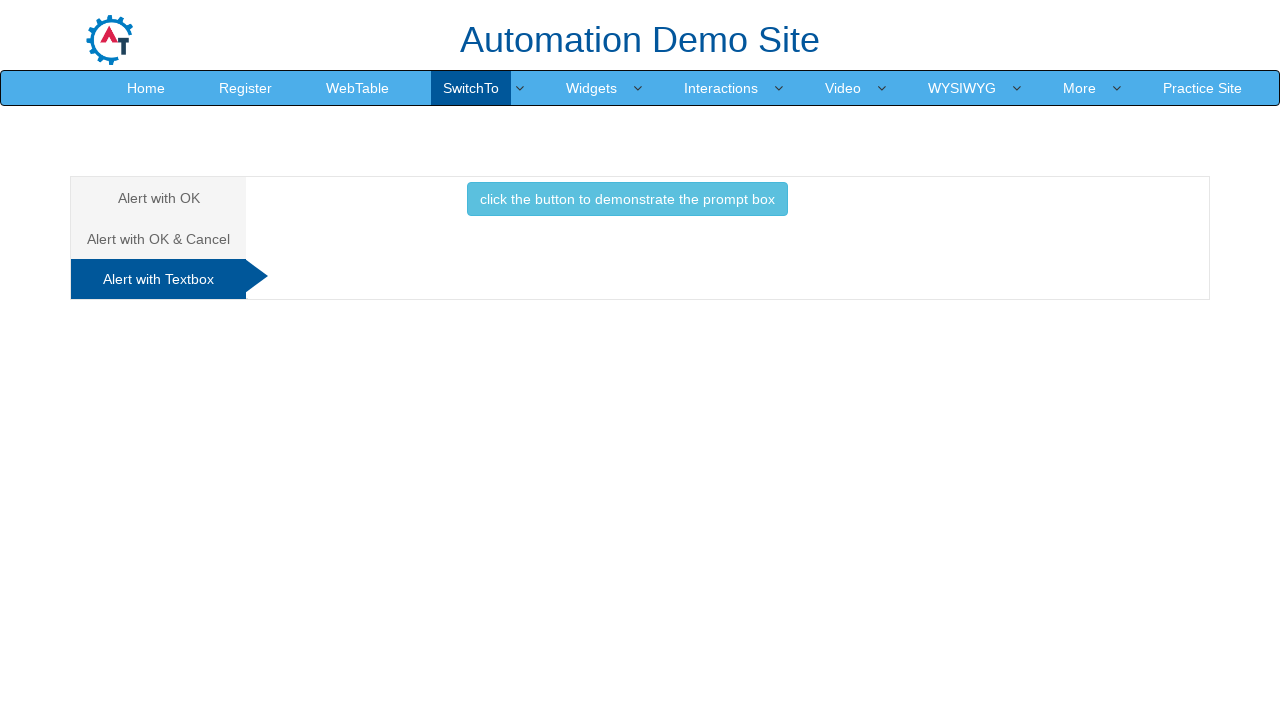

Clicked button to trigger prompt dialog at (627, 199) on //*[@id="Textbox"]/button
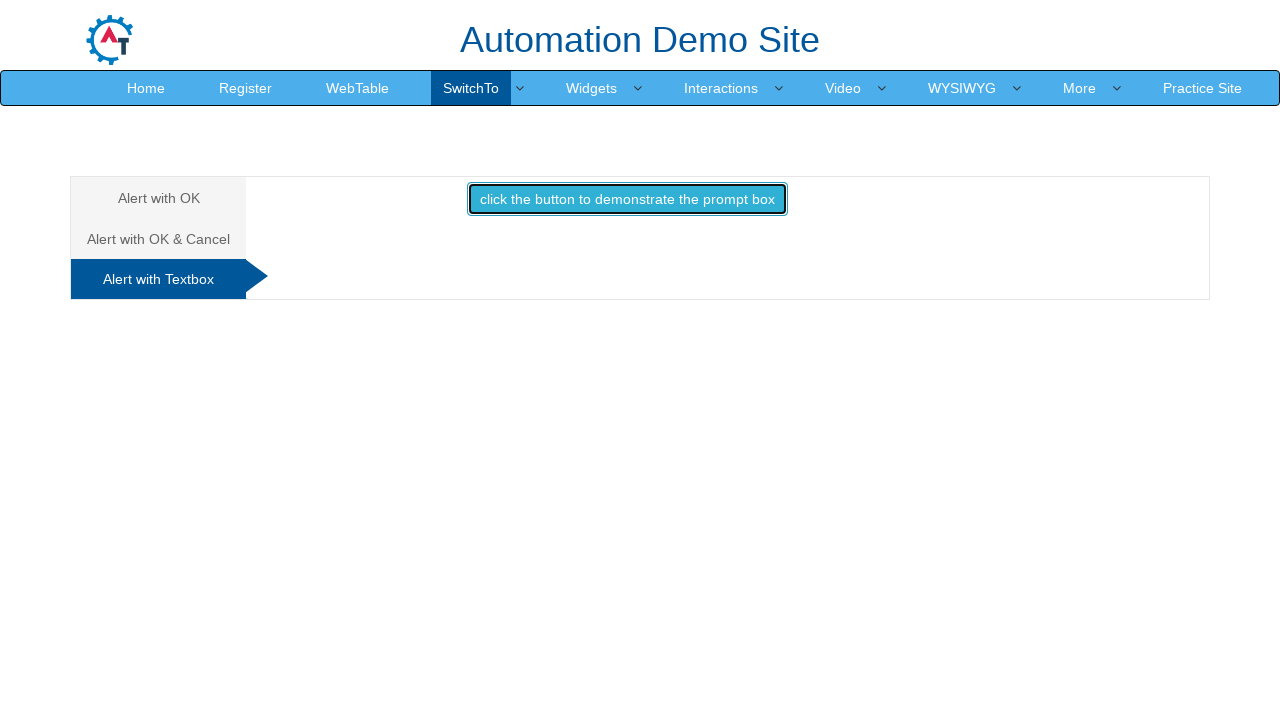

Accepted prompt dialog and entered 'Sumit'
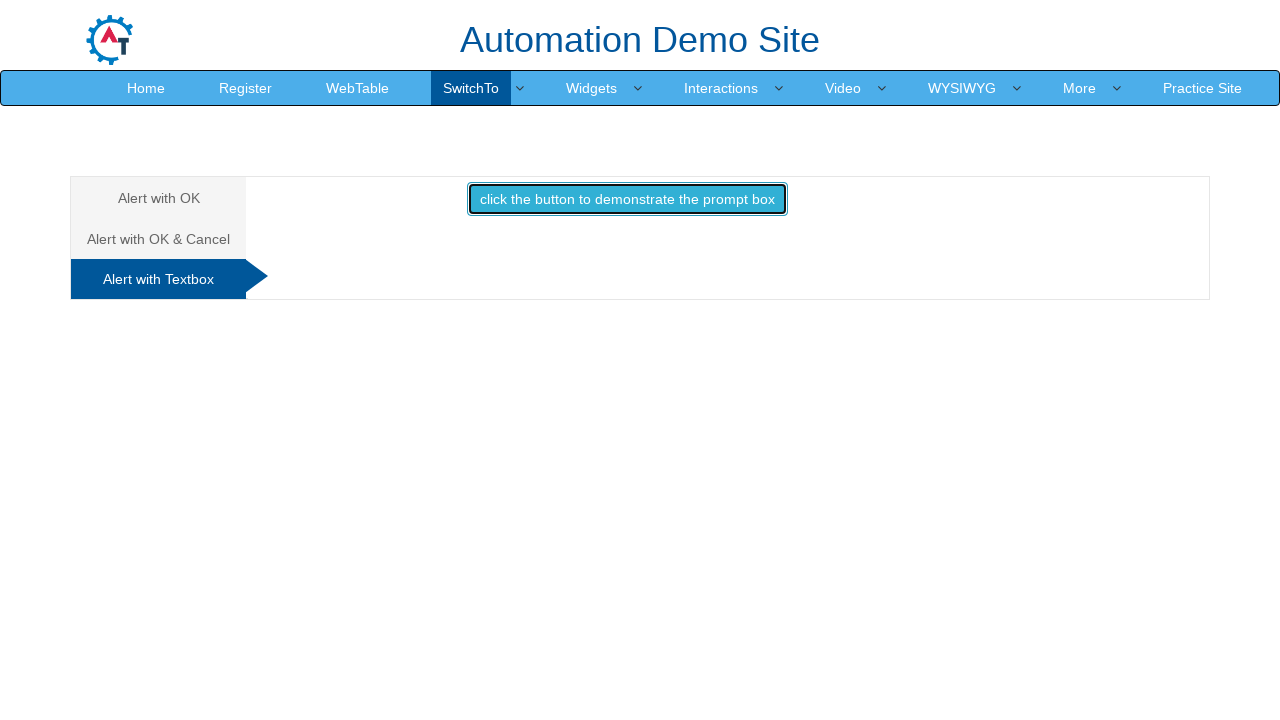

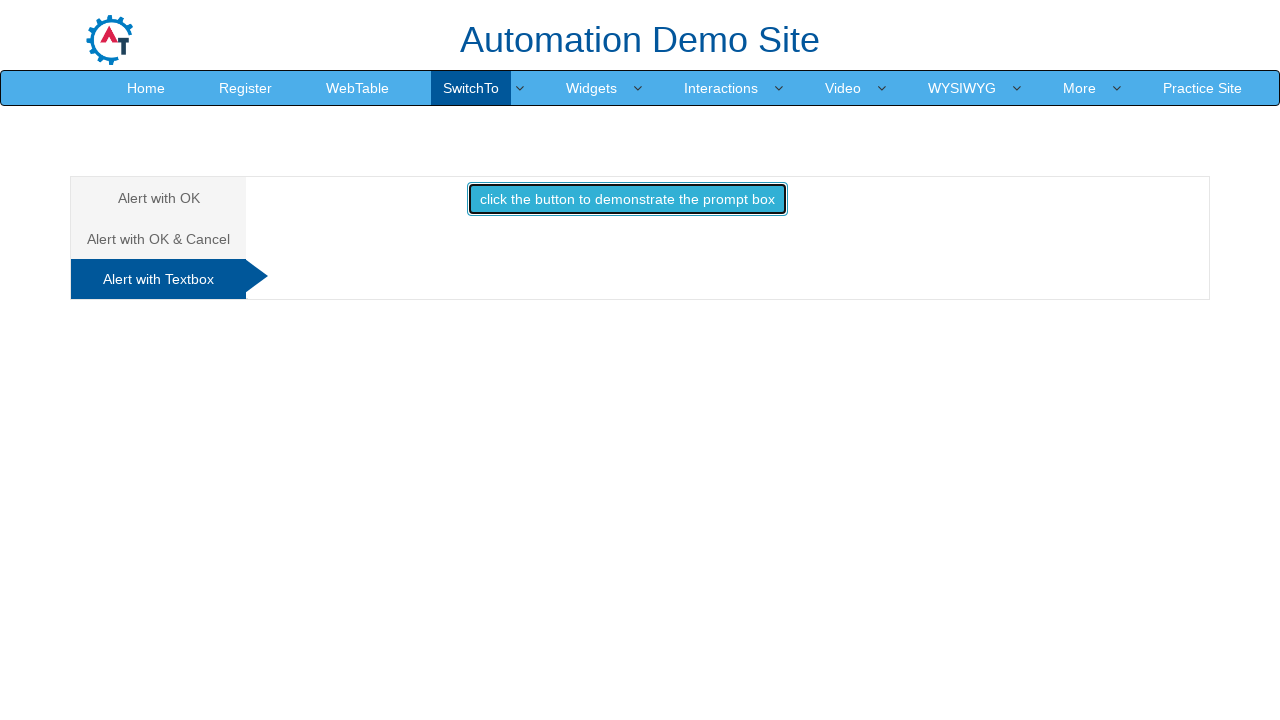